Tests opening a new browser window by navigating to a page, opening a new window, navigating to another page in that window, and verifying there are 2 window handles.

Starting URL: https://the-internet.herokuapp.com/windows

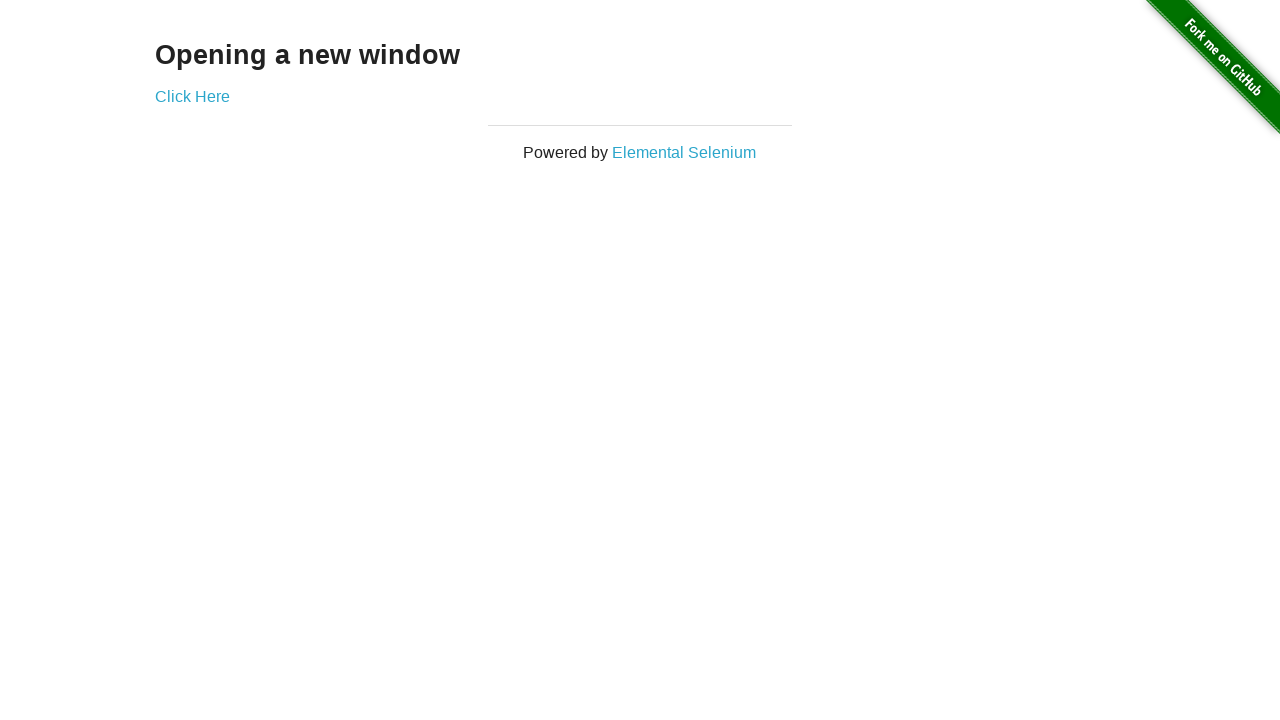

Opened a new browser window
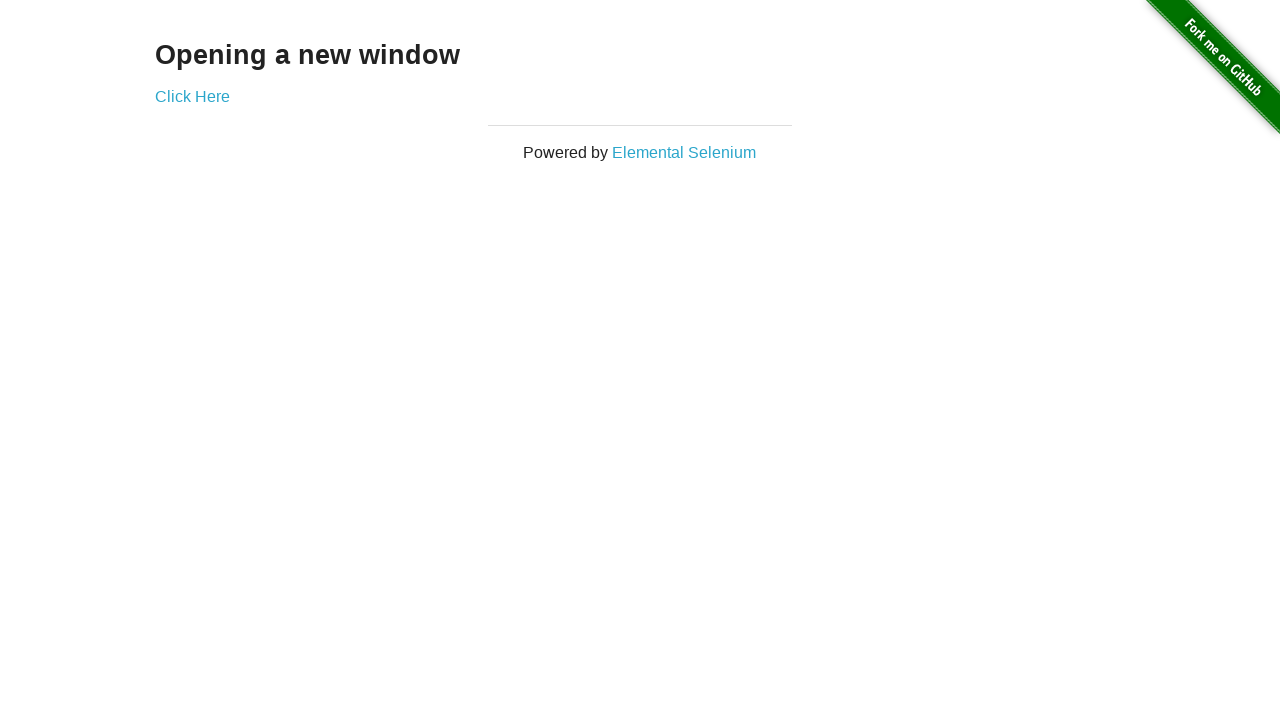

Navigated to typos page in new window
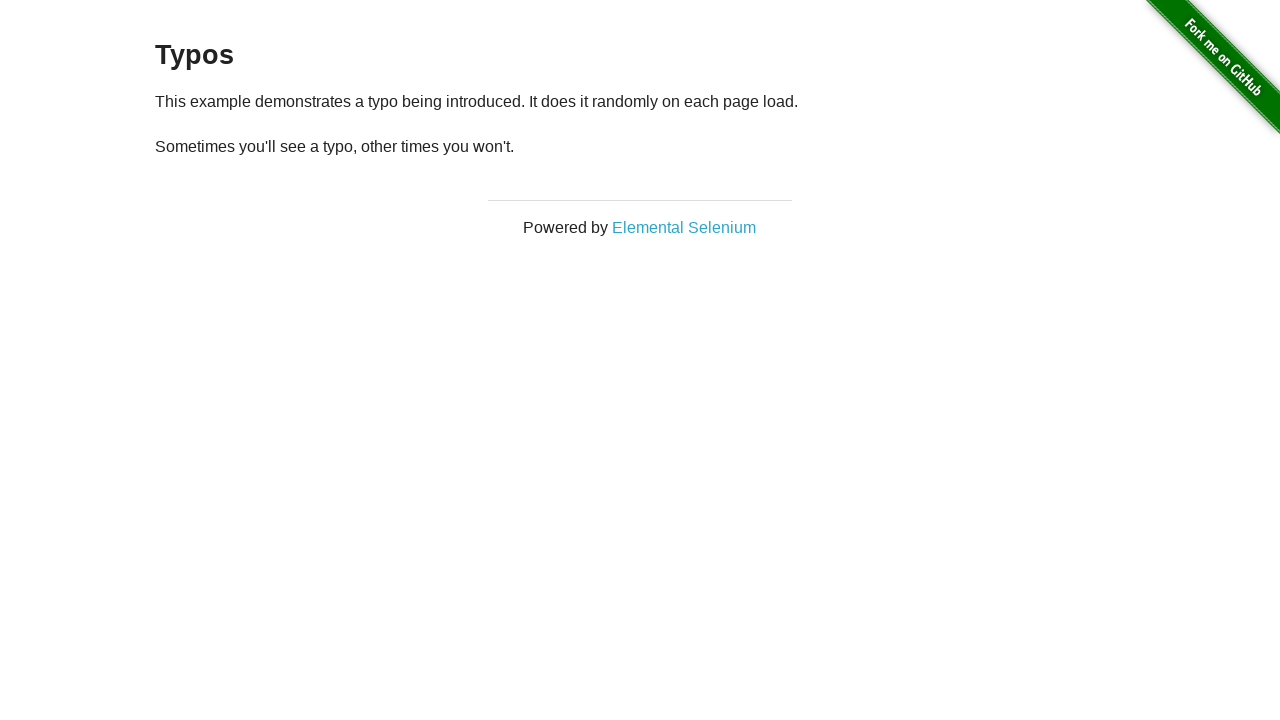

Verified that 2 browser windows are now open
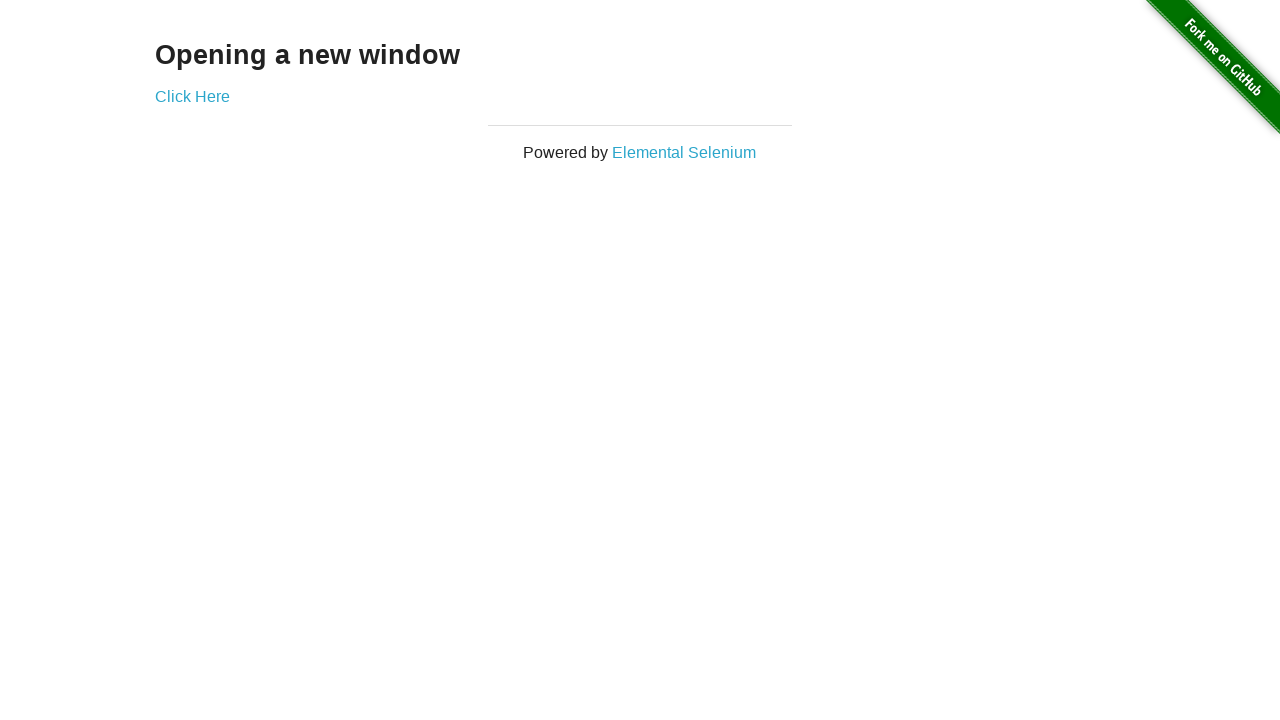

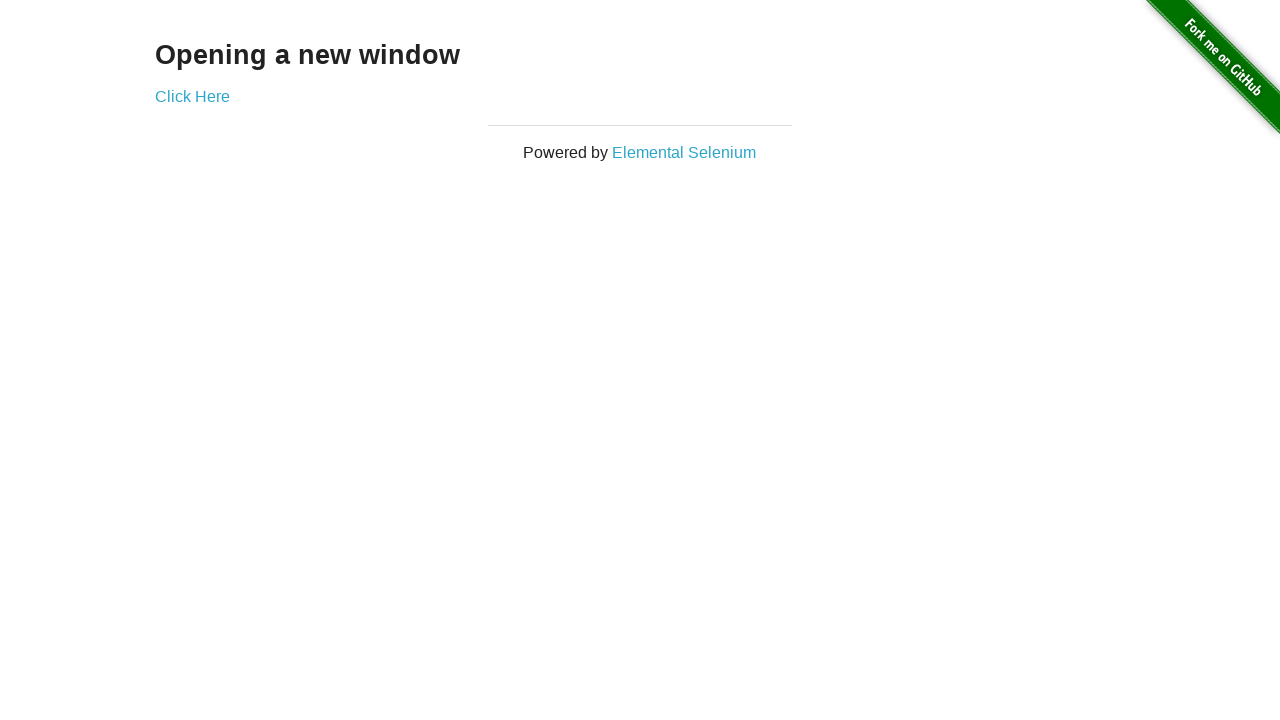